Tests the drag and drop functionality on jQuery UI by navigating to the Droppable demo, switching to the iframe, and performing a drag and drop action from a draggable element to a droppable target.

Starting URL: https://jqueryui.com/

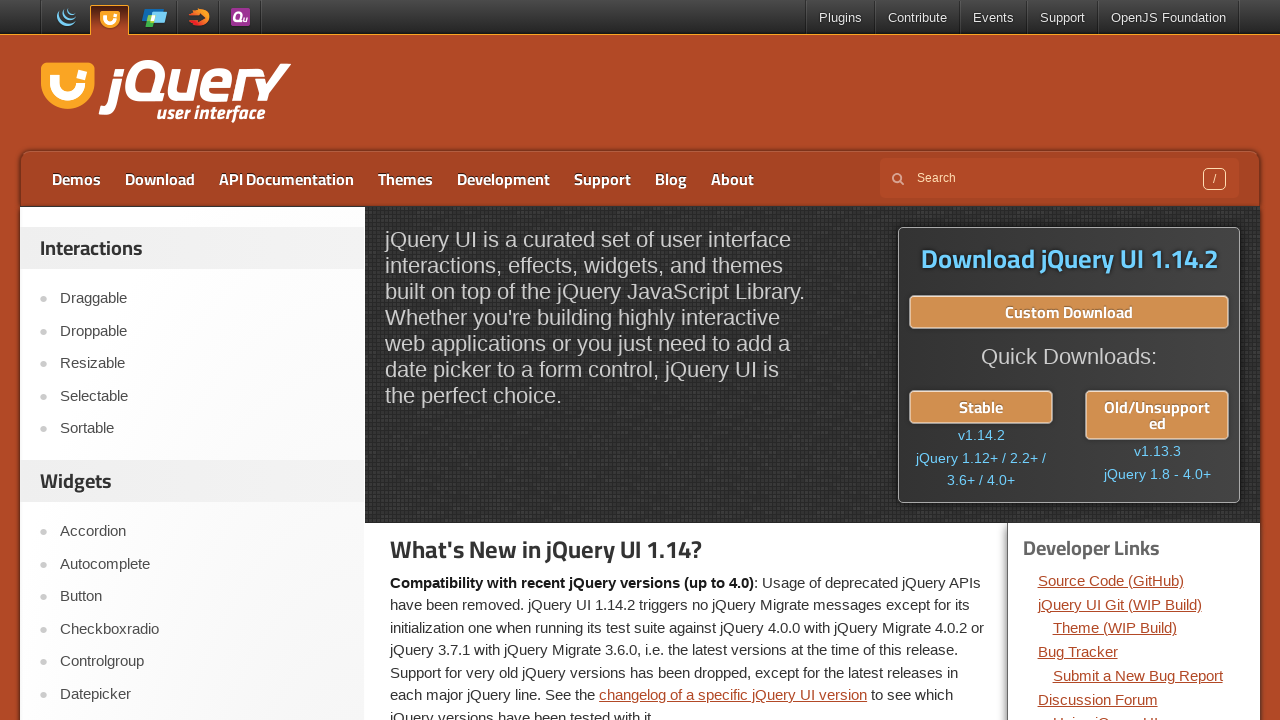

Clicked on Droppable link in the navigation at (202, 331) on text=Droppable
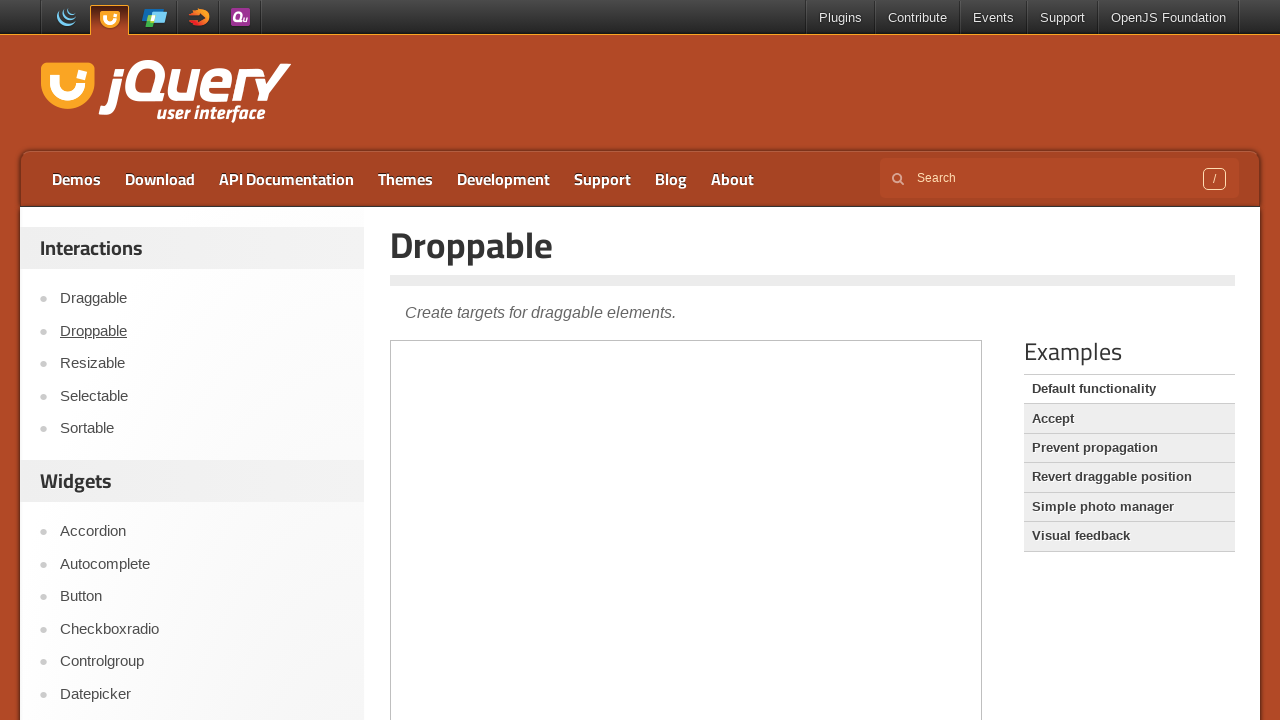

Demo iframe loaded
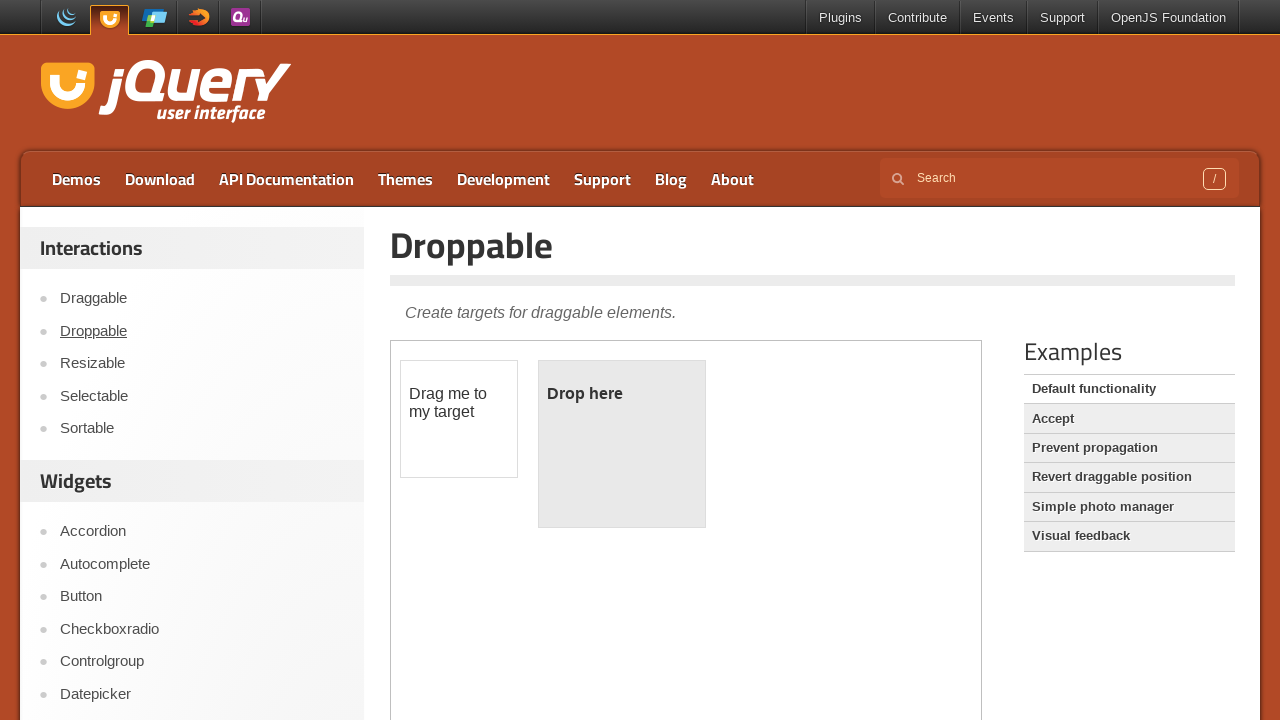

Switched to demo iframe context
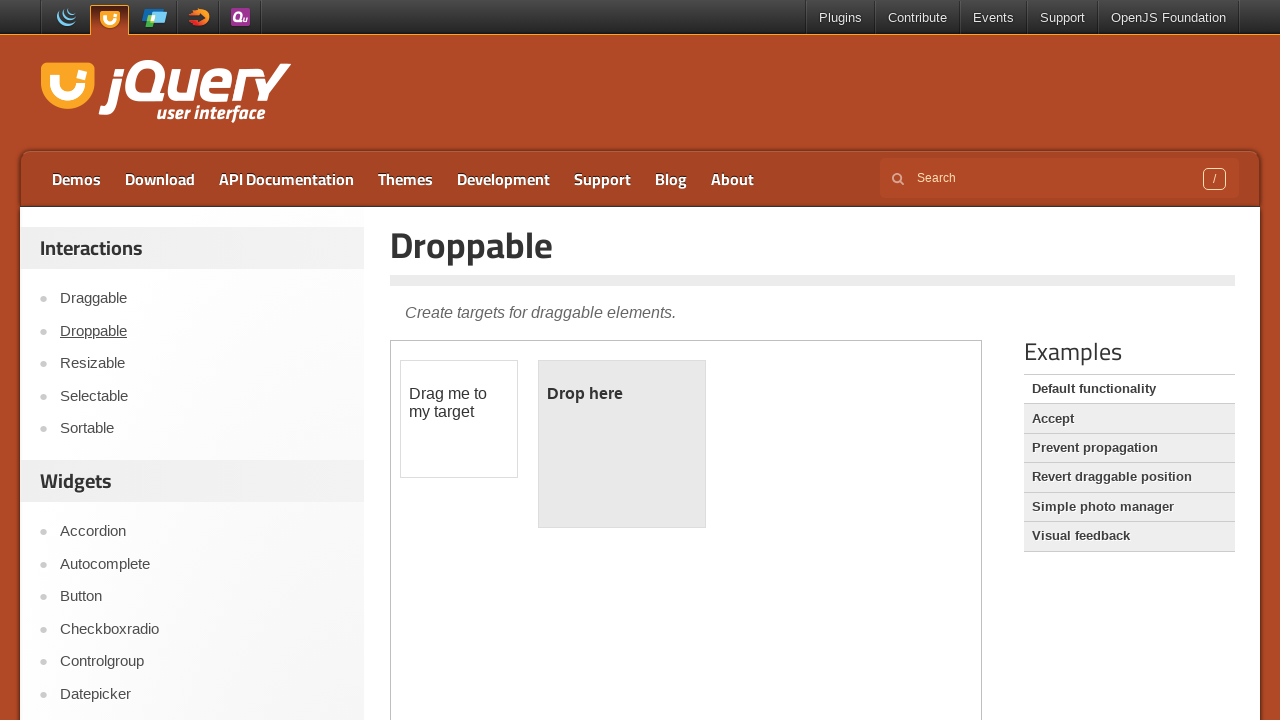

Performed drag and drop action from draggable element to droppable target at (622, 444)
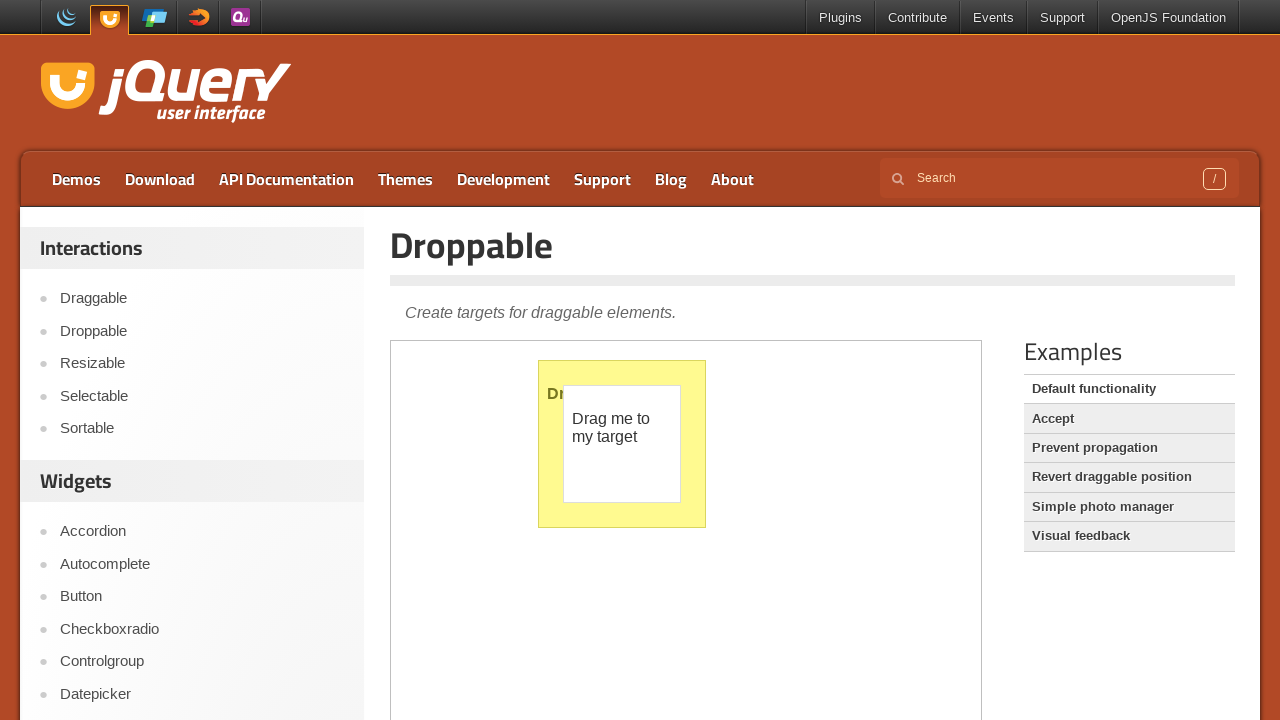

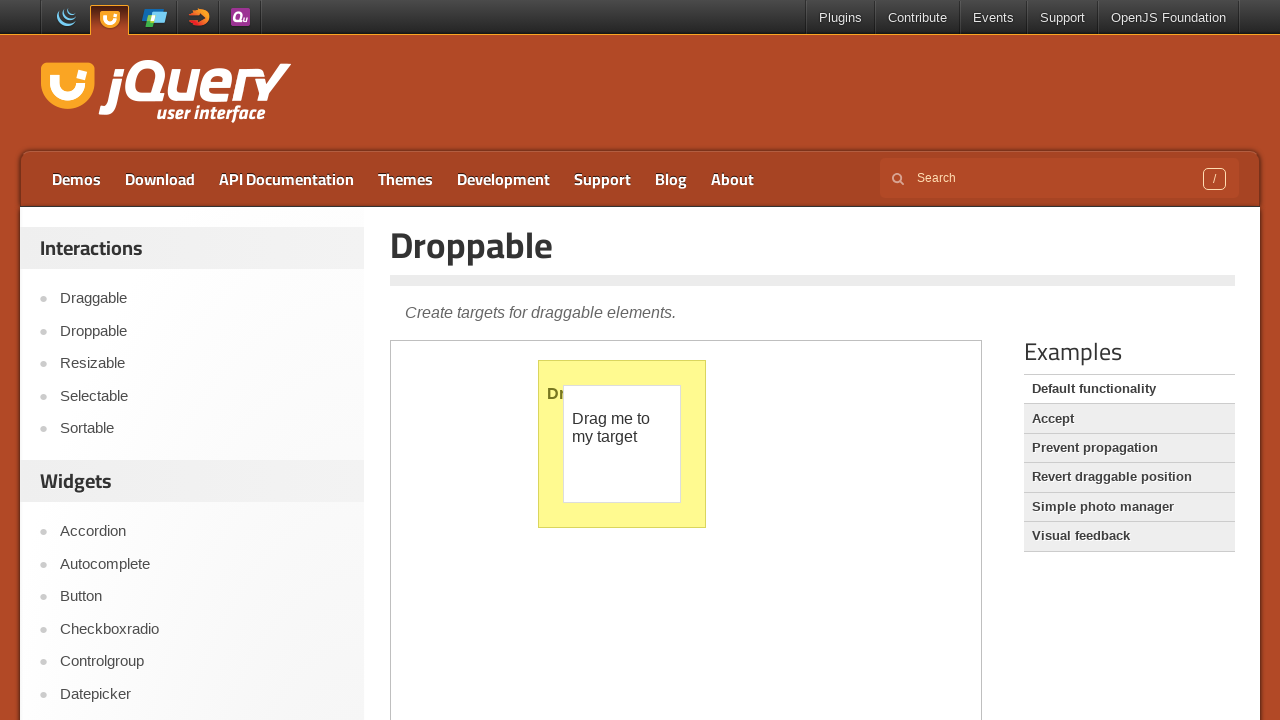